Tests the Remember Me checkbox functionality on the account page by checking its initial state and then clicking to toggle it

Starting URL: https://cms.demo.katalon.com/my-account/

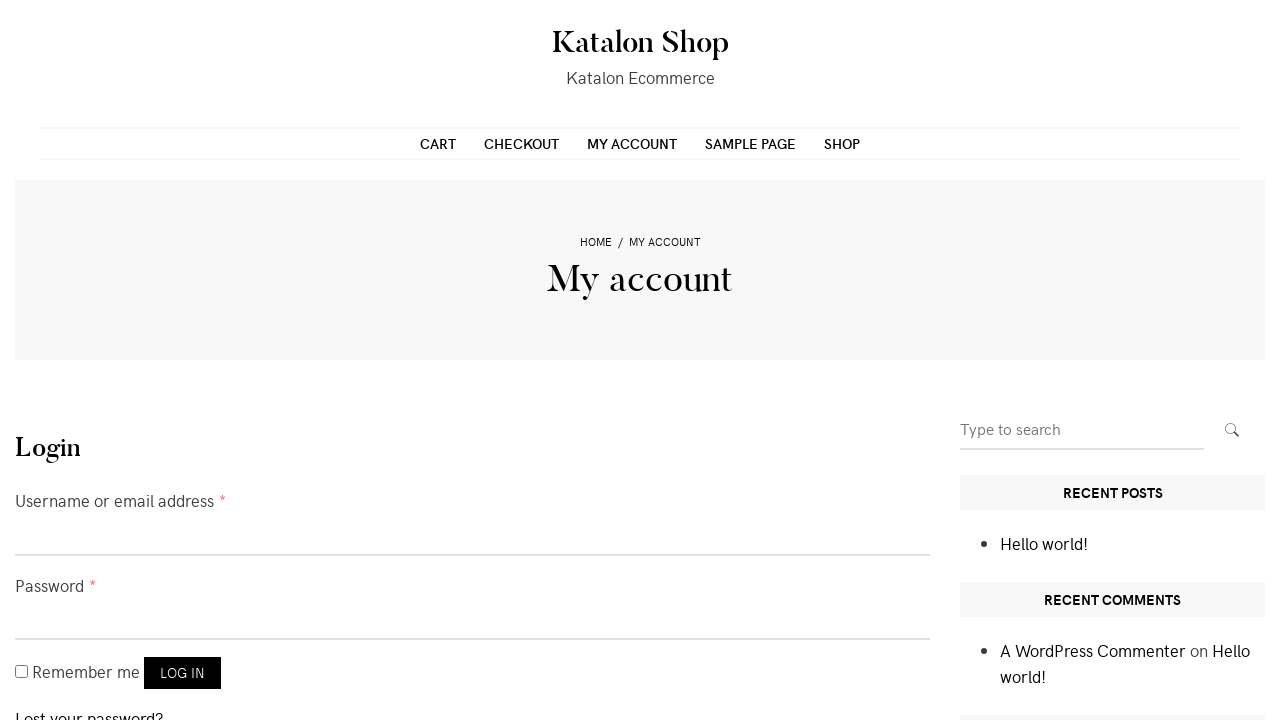

Checked initial state of Remember Me checkbox
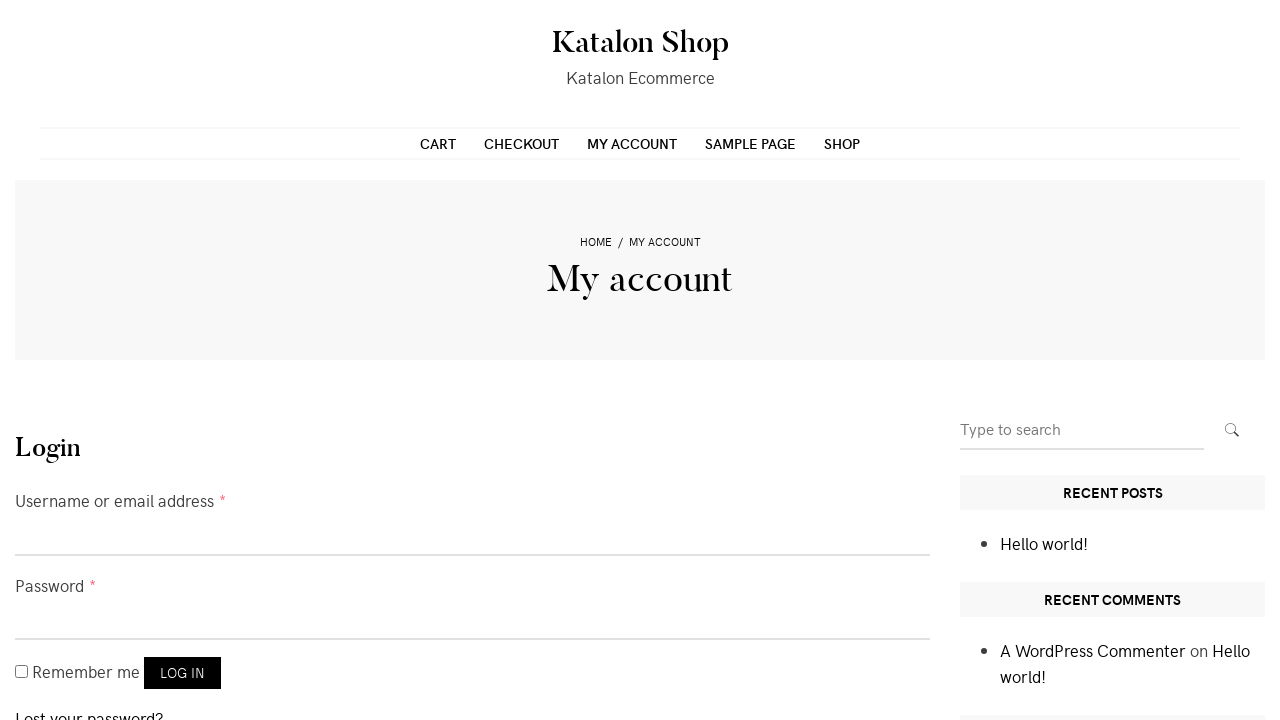

Clicked Remember Me checkbox to toggle its state at (22, 672) on #rememberme
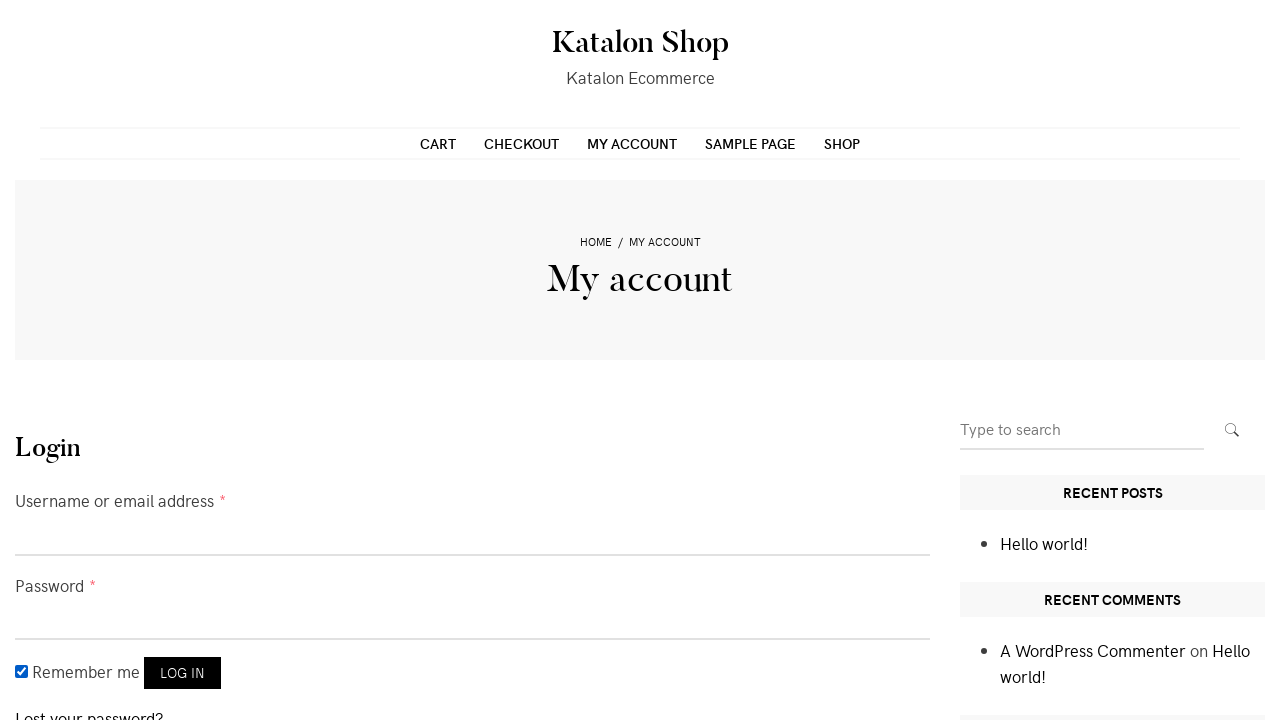

Verified final state of Remember Me checkbox after clicking
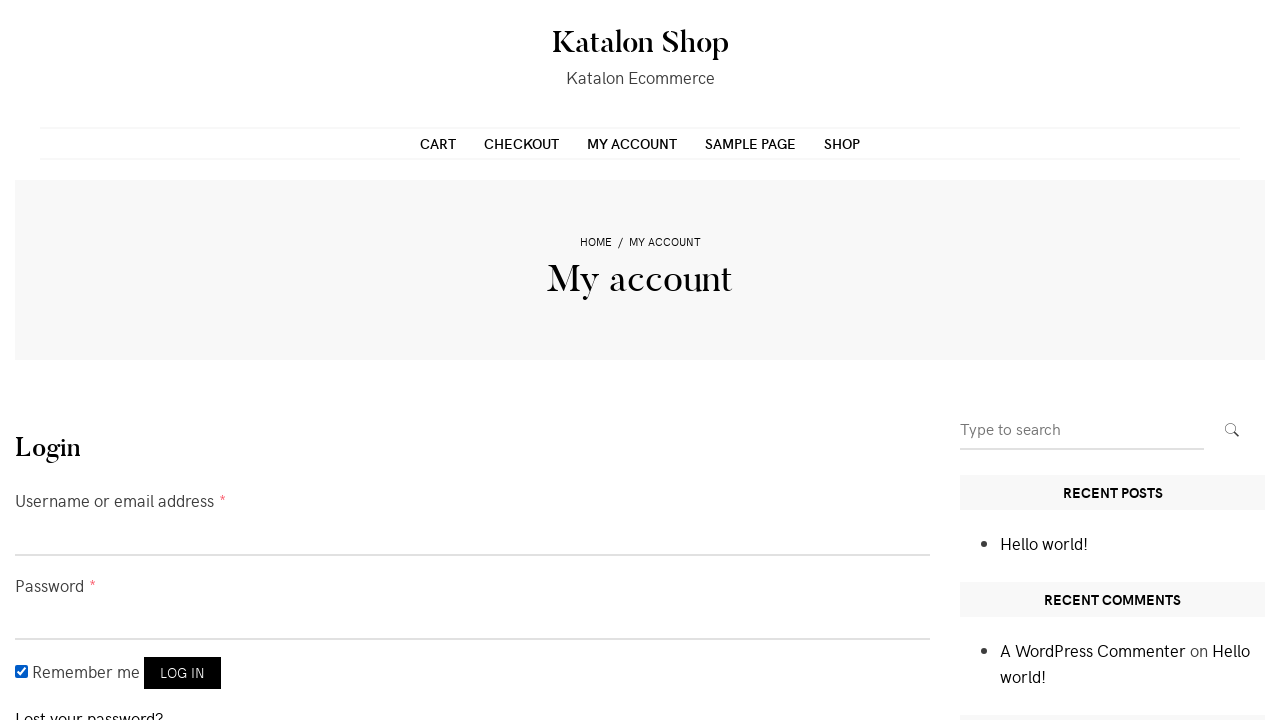

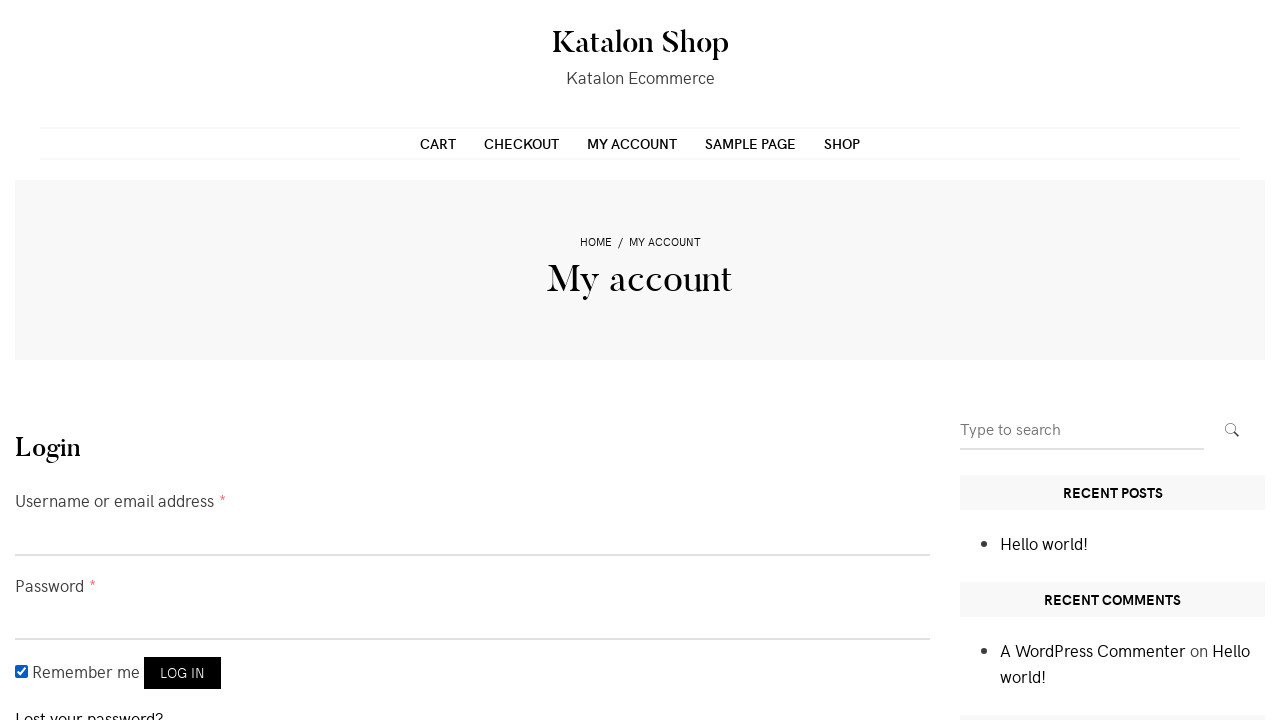